Tests that the complete all checkbox updates state when individual items are completed or cleared

Starting URL: https://demo.playwright.dev/todomvc

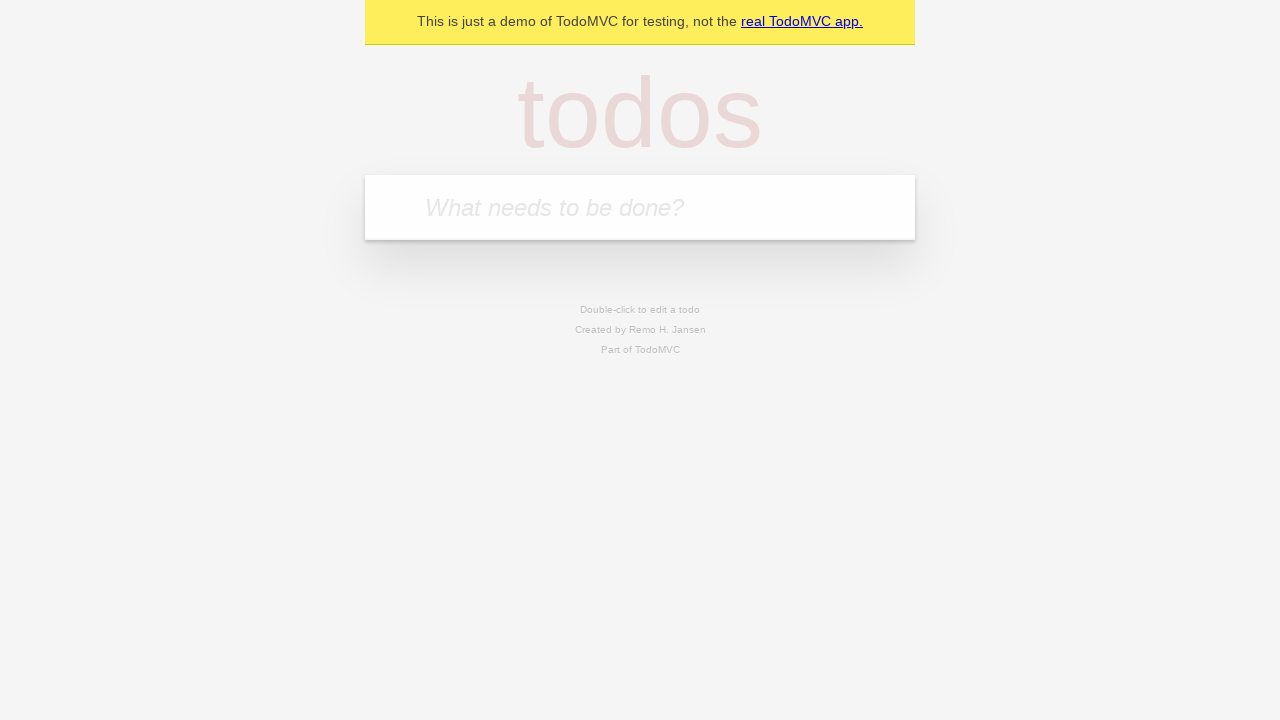

Located the 'What needs to be done?' input field
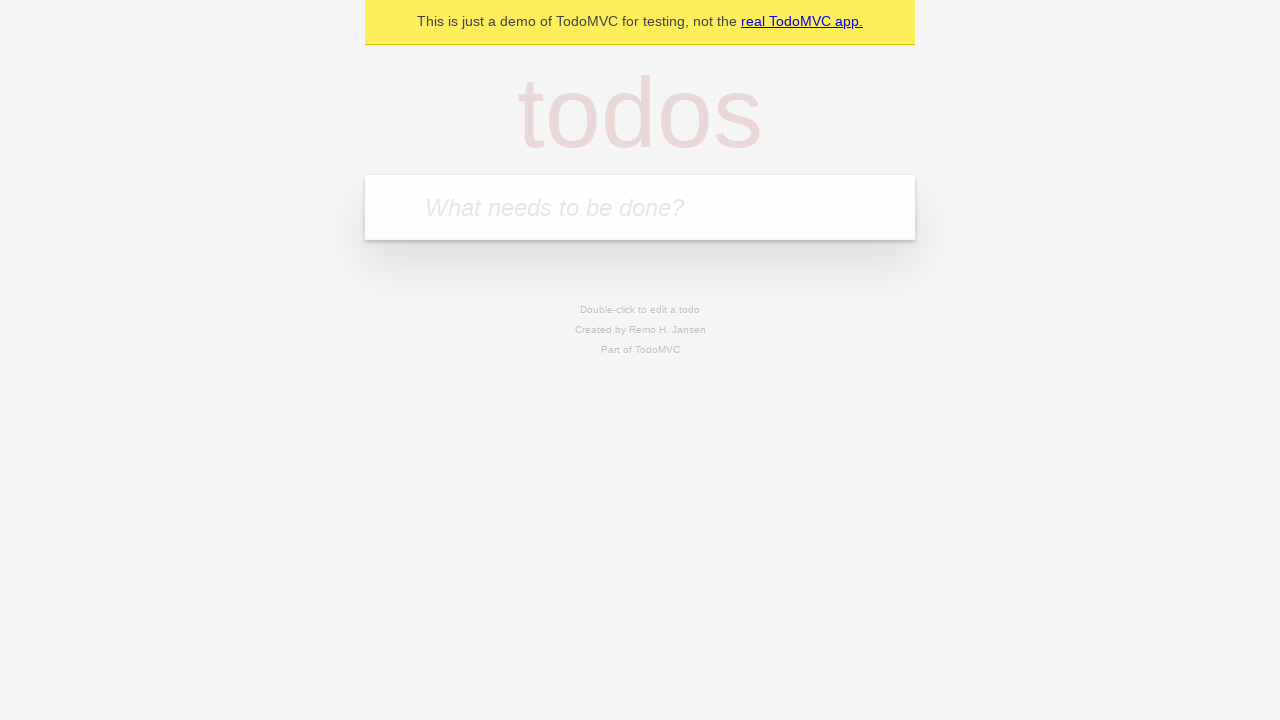

Filled todo input with 'buy some cheese' on internal:attr=[placeholder="What needs to be done?"i]
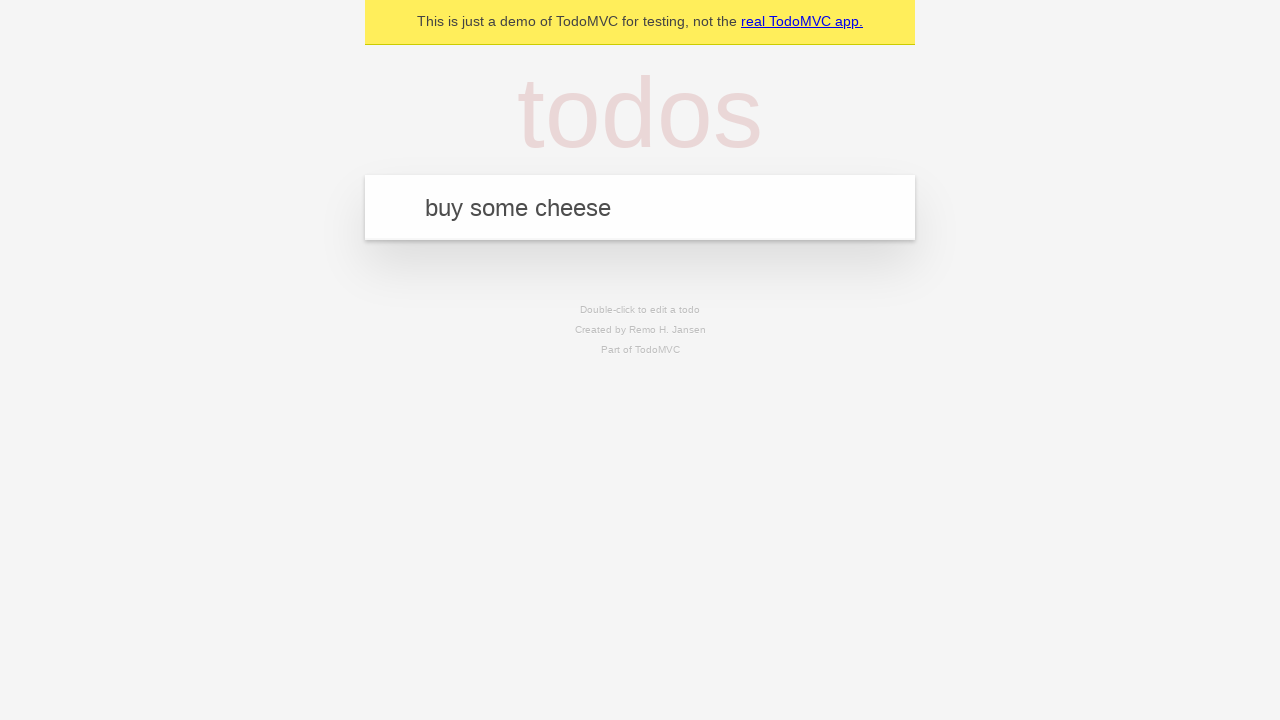

Pressed Enter to create first todo item on internal:attr=[placeholder="What needs to be done?"i]
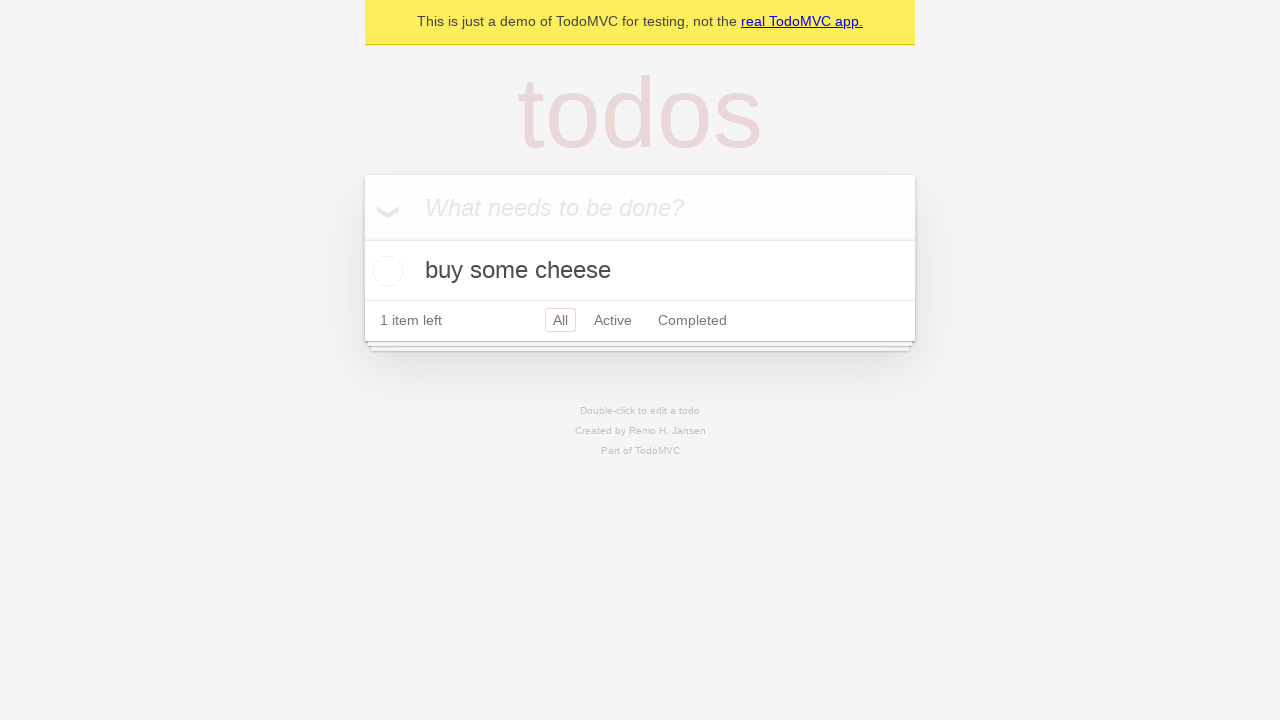

Filled todo input with 'feed the cat' on internal:attr=[placeholder="What needs to be done?"i]
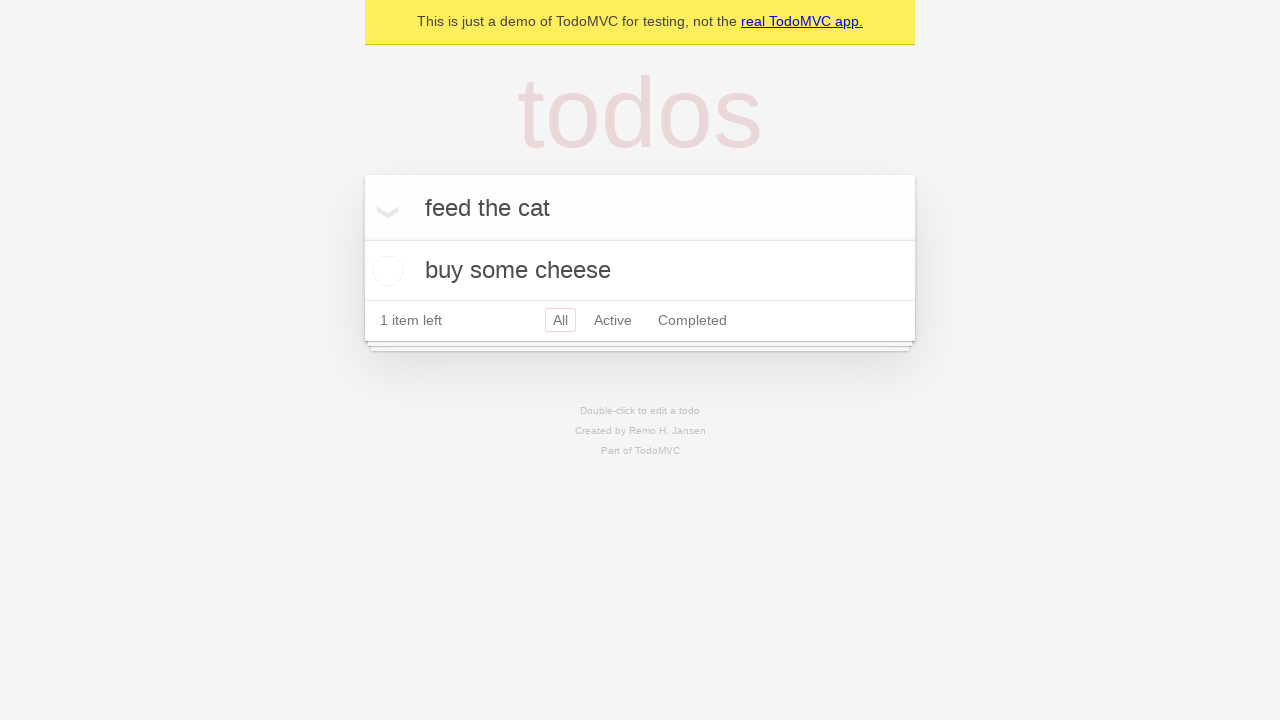

Pressed Enter to create second todo item on internal:attr=[placeholder="What needs to be done?"i]
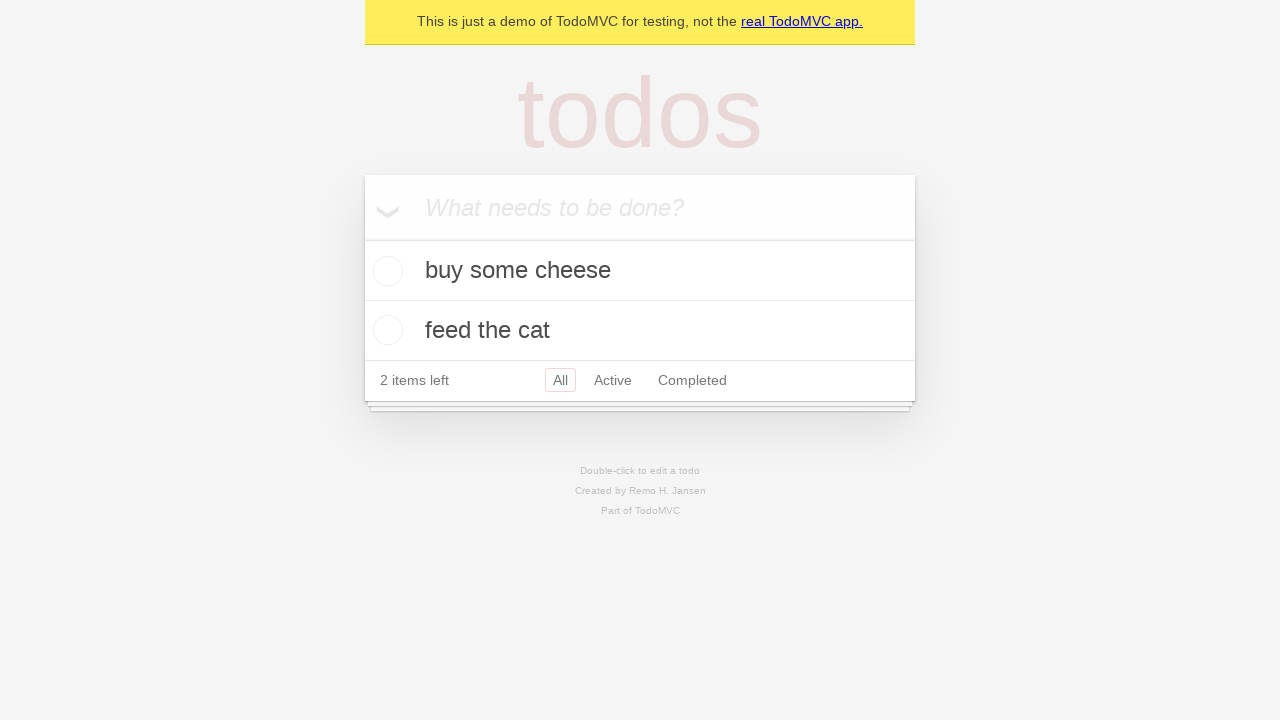

Filled todo input with 'book a doctors appointment' on internal:attr=[placeholder="What needs to be done?"i]
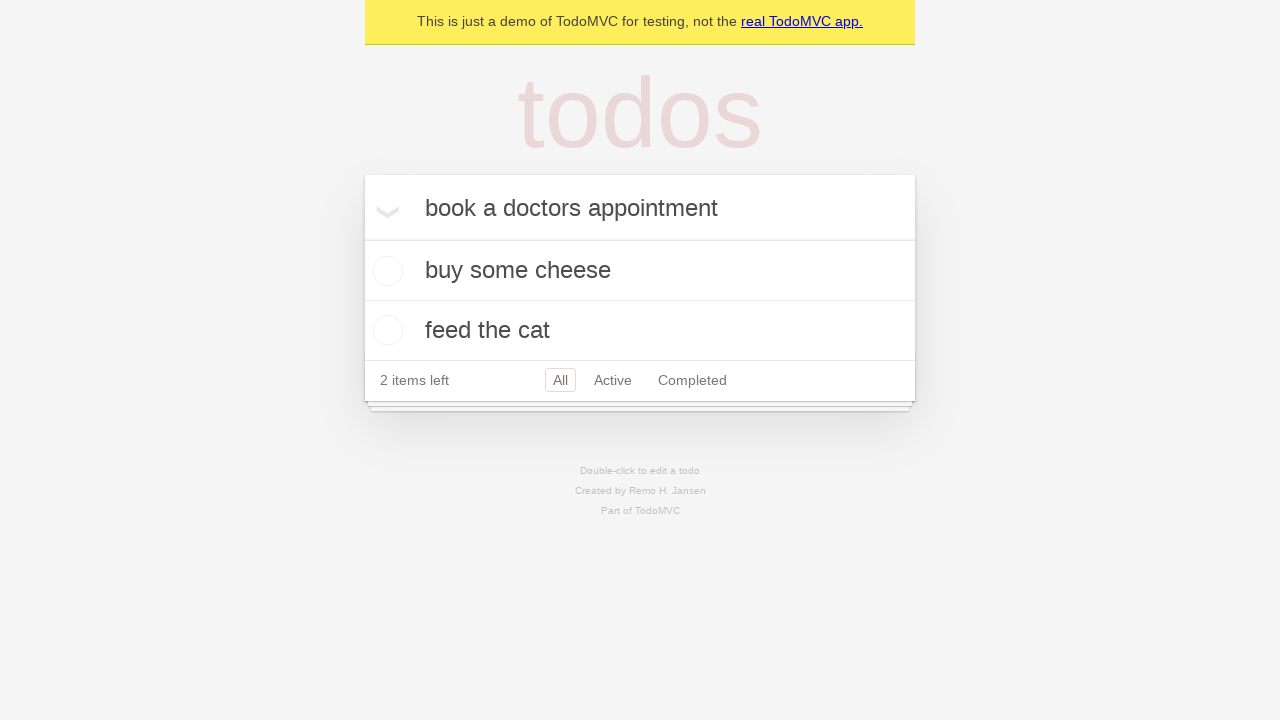

Pressed Enter to create third todo item on internal:attr=[placeholder="What needs to be done?"i]
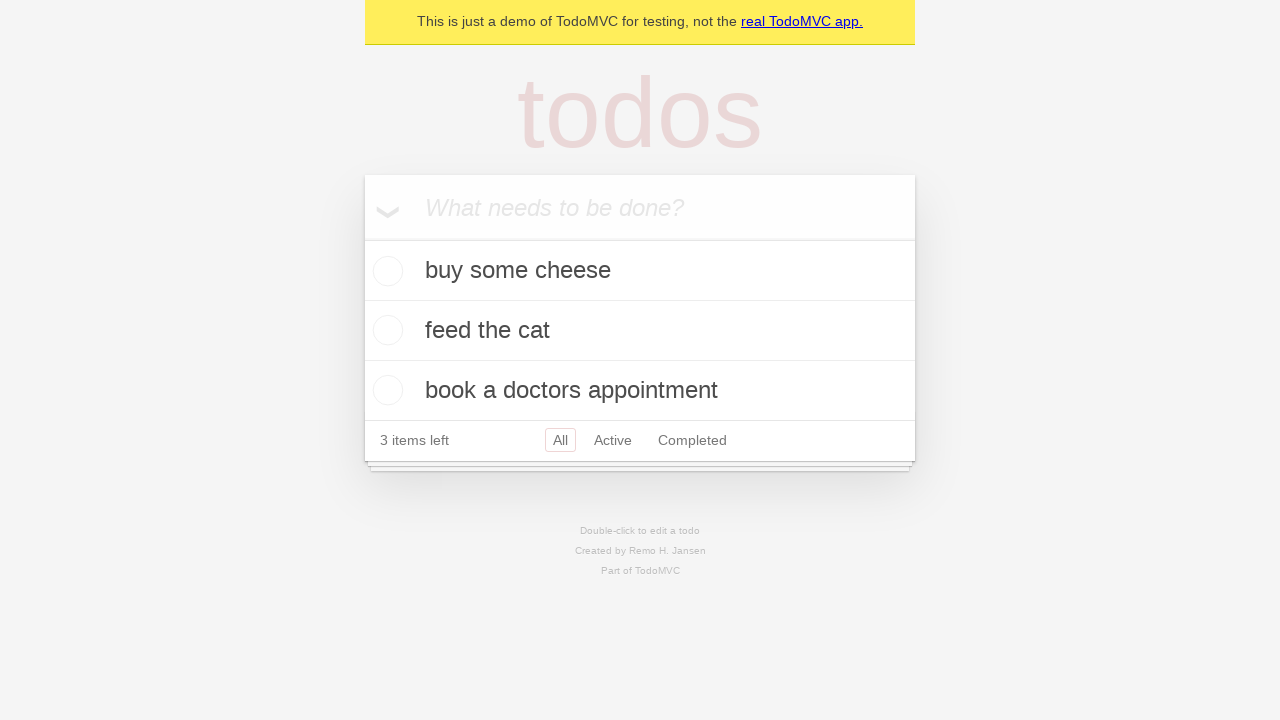

Located the 'Mark all as complete' checkbox
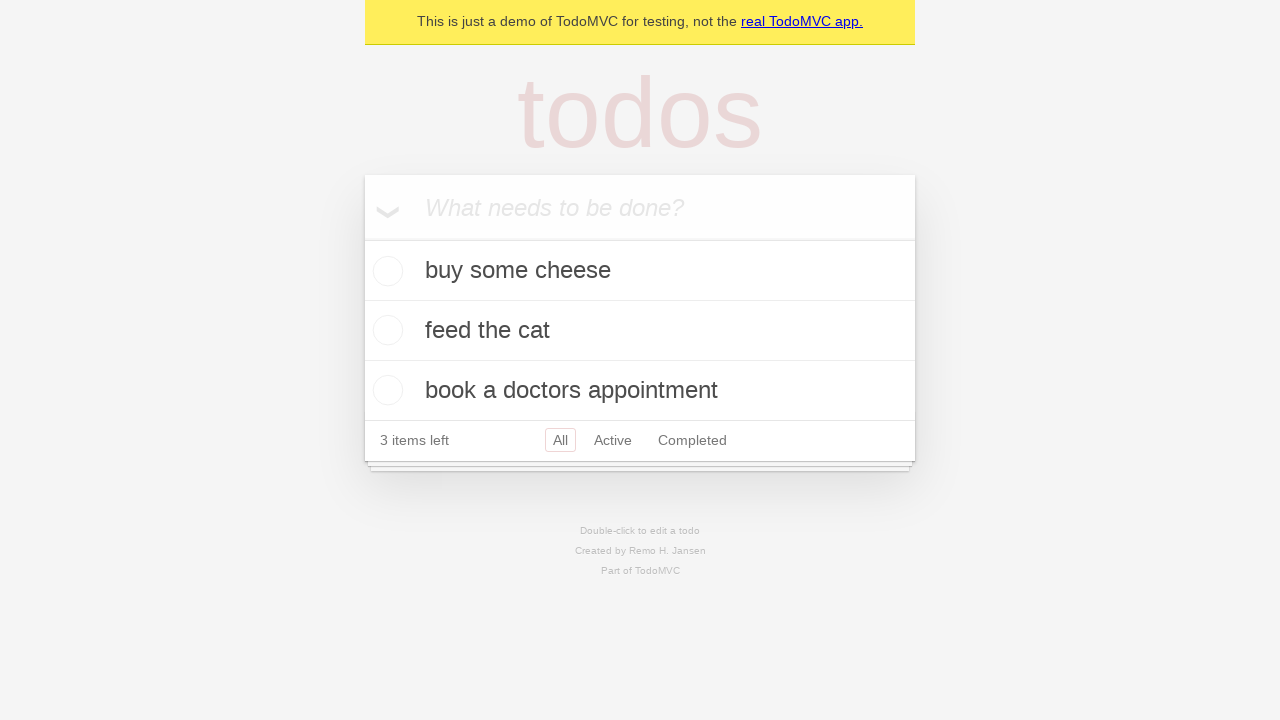

Checked the 'Mark all as complete' checkbox to complete all items at (362, 238) on internal:label="Mark all as complete"i
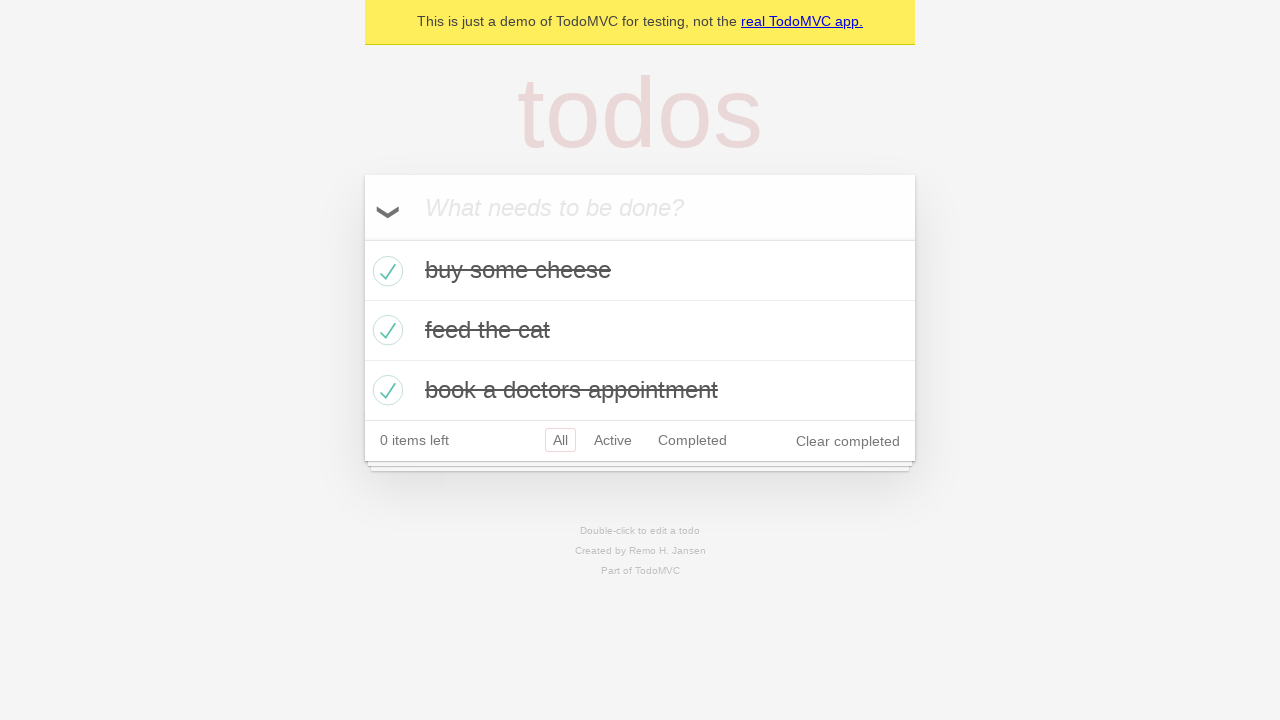

Located the first todo item
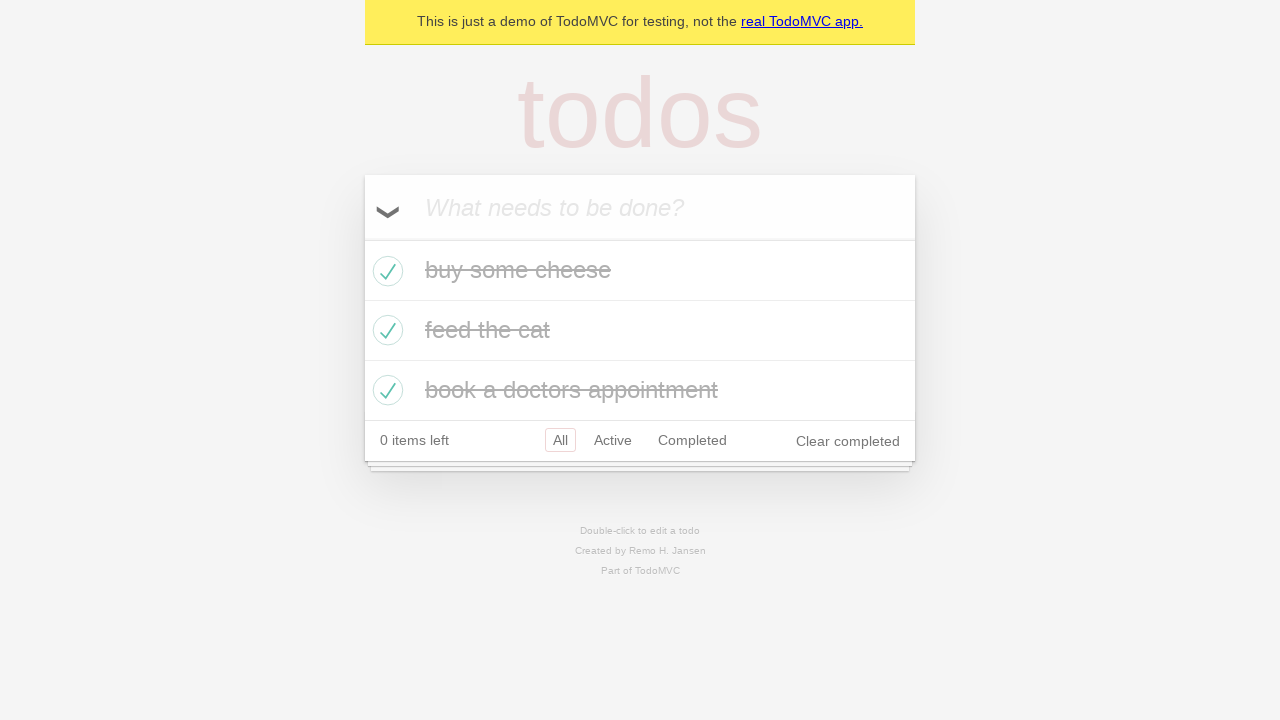

Unchecked the first todo item checkbox at (385, 271) on internal:testid=[data-testid="todo-item"s] >> nth=0 >> internal:role=checkbox
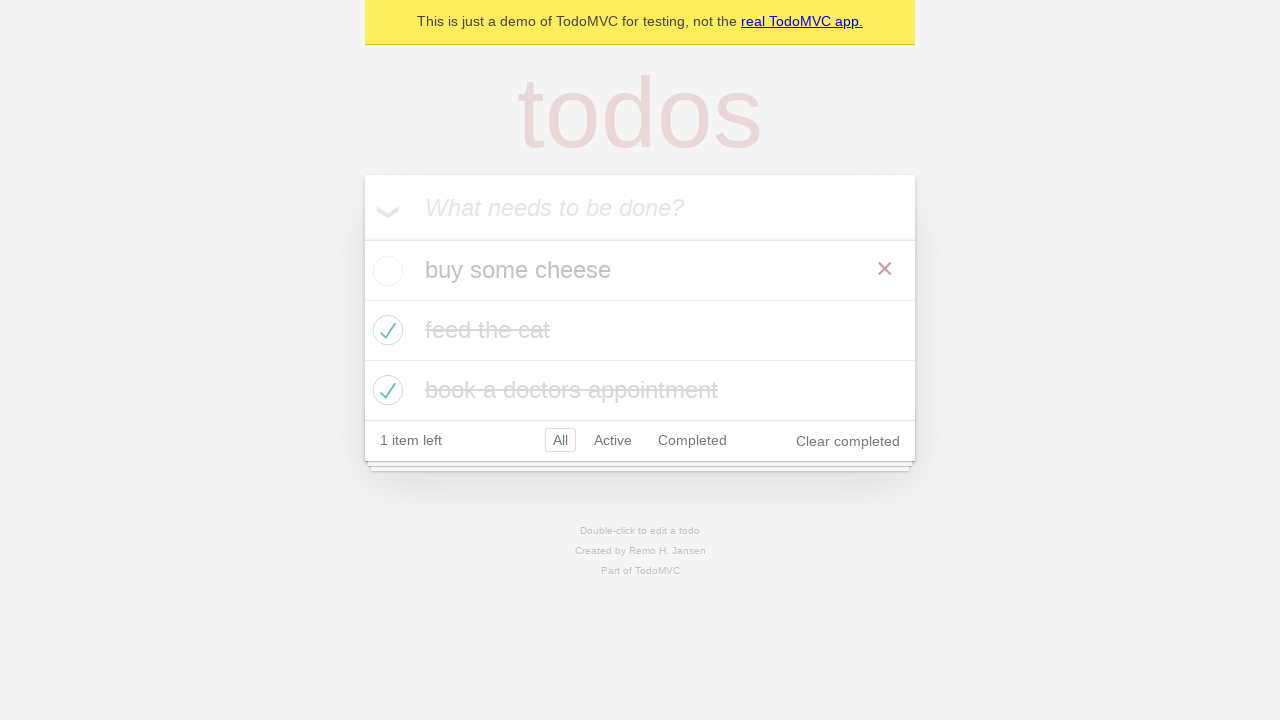

Rechecked the first todo item checkbox at (385, 271) on internal:testid=[data-testid="todo-item"s] >> nth=0 >> internal:role=checkbox
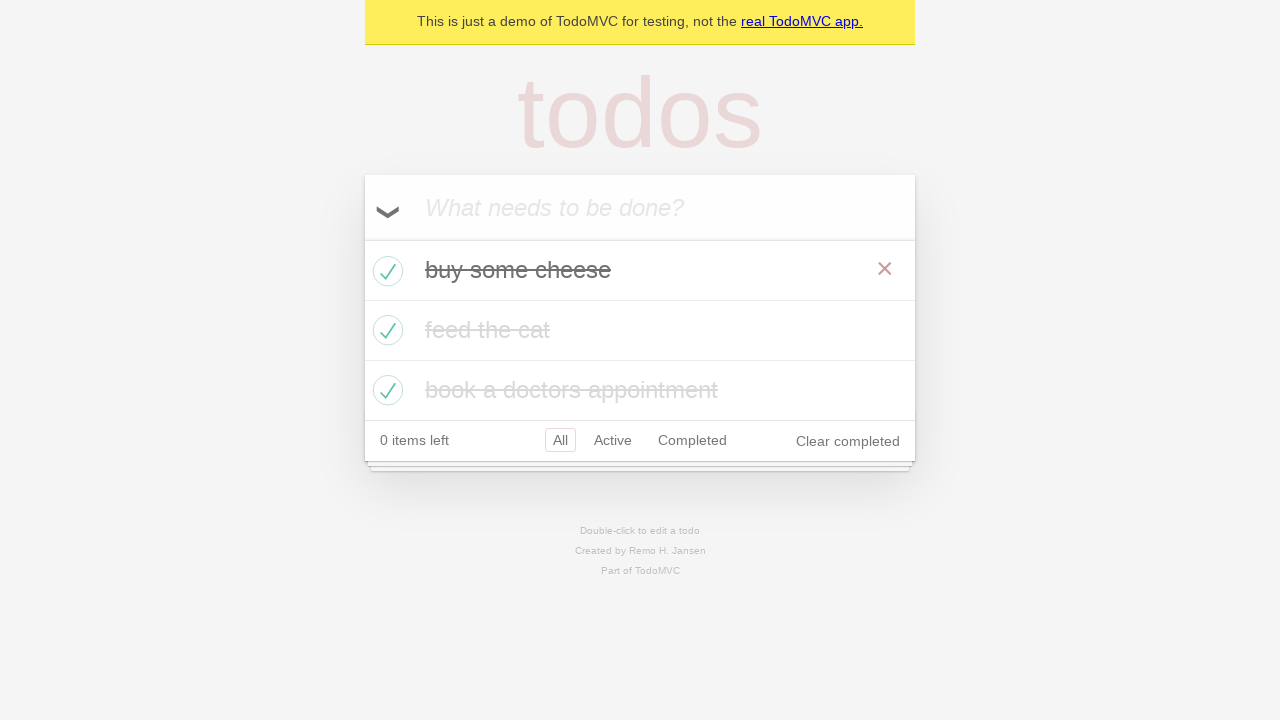

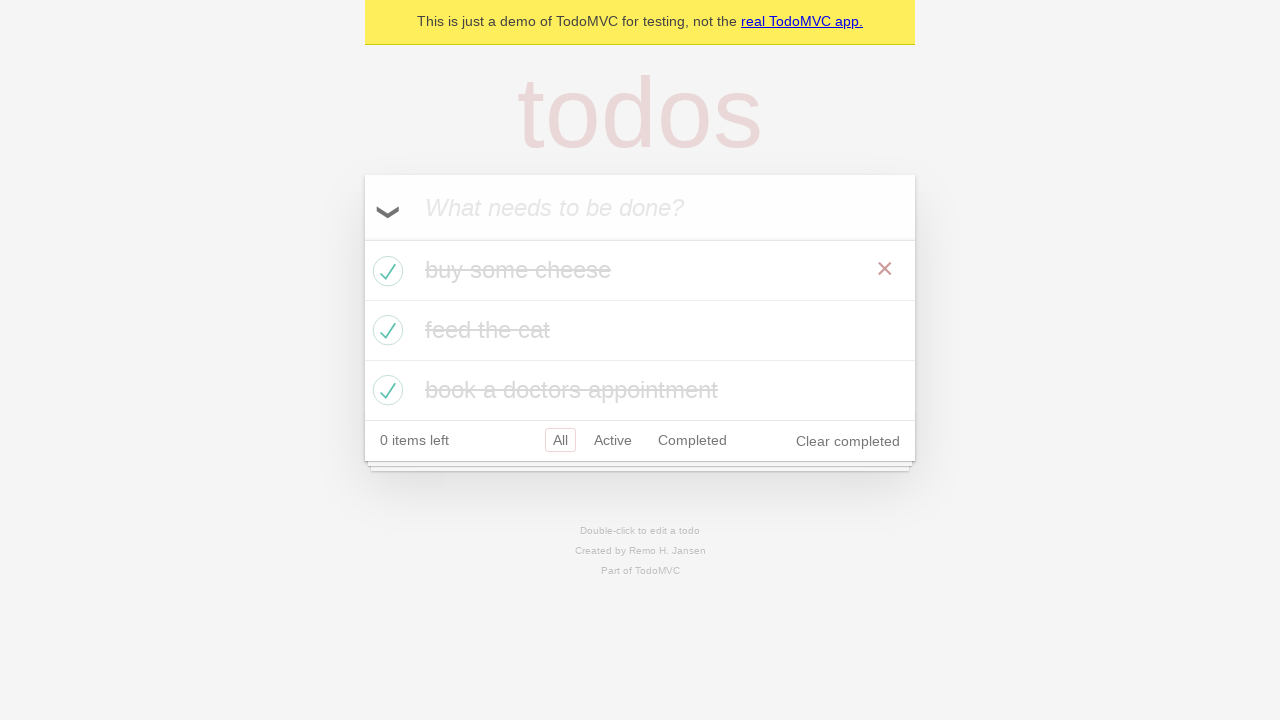